Opens the OpenTaps ERP main page, maximizes the browser window, and retrieves the page title to verify the page loaded correctly.

Starting URL: http://leaftaps.com/opentaps/control/main

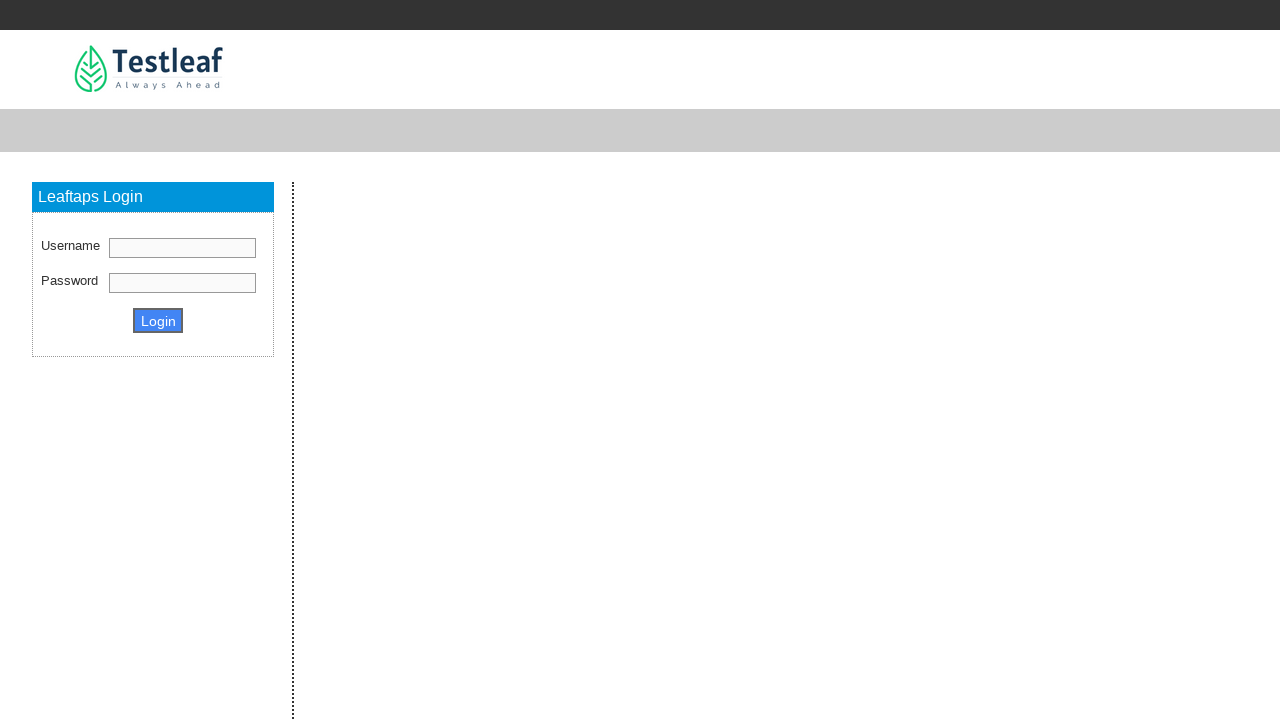

Navigated to OpenTaps ERP main page at http://leaftaps.com/opentaps/control/main
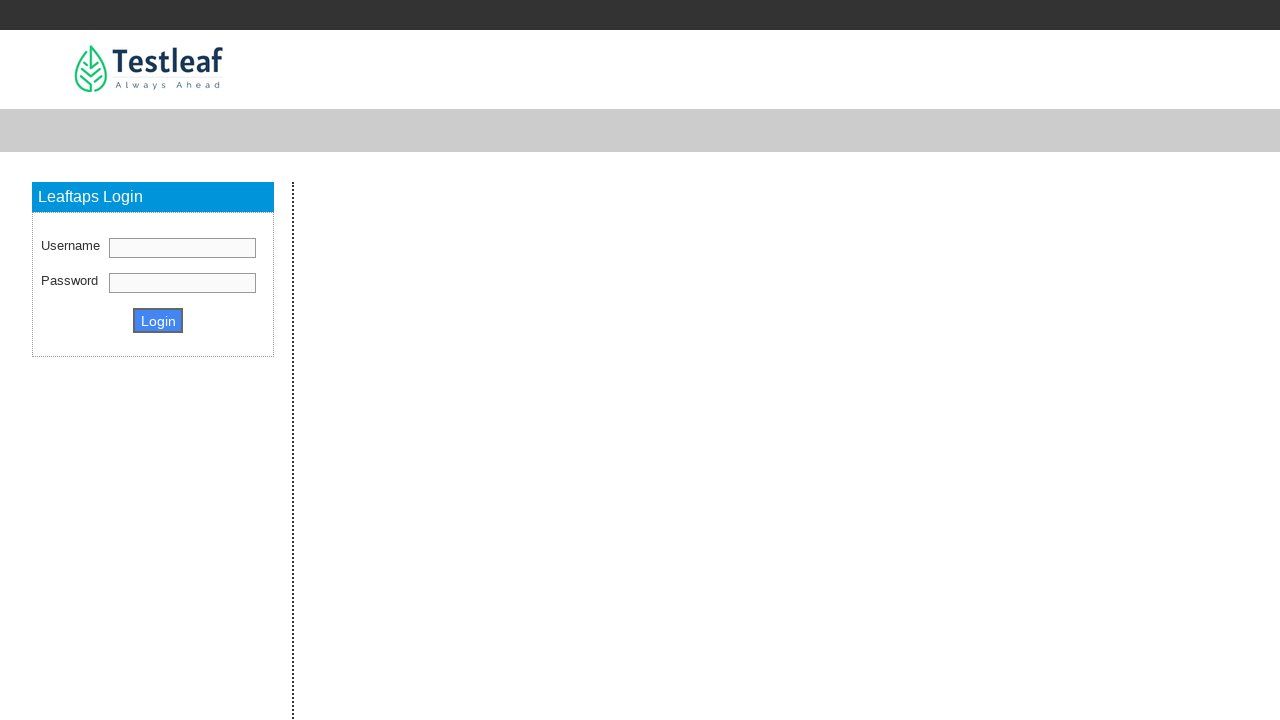

Maximized browser window to 1920x1080
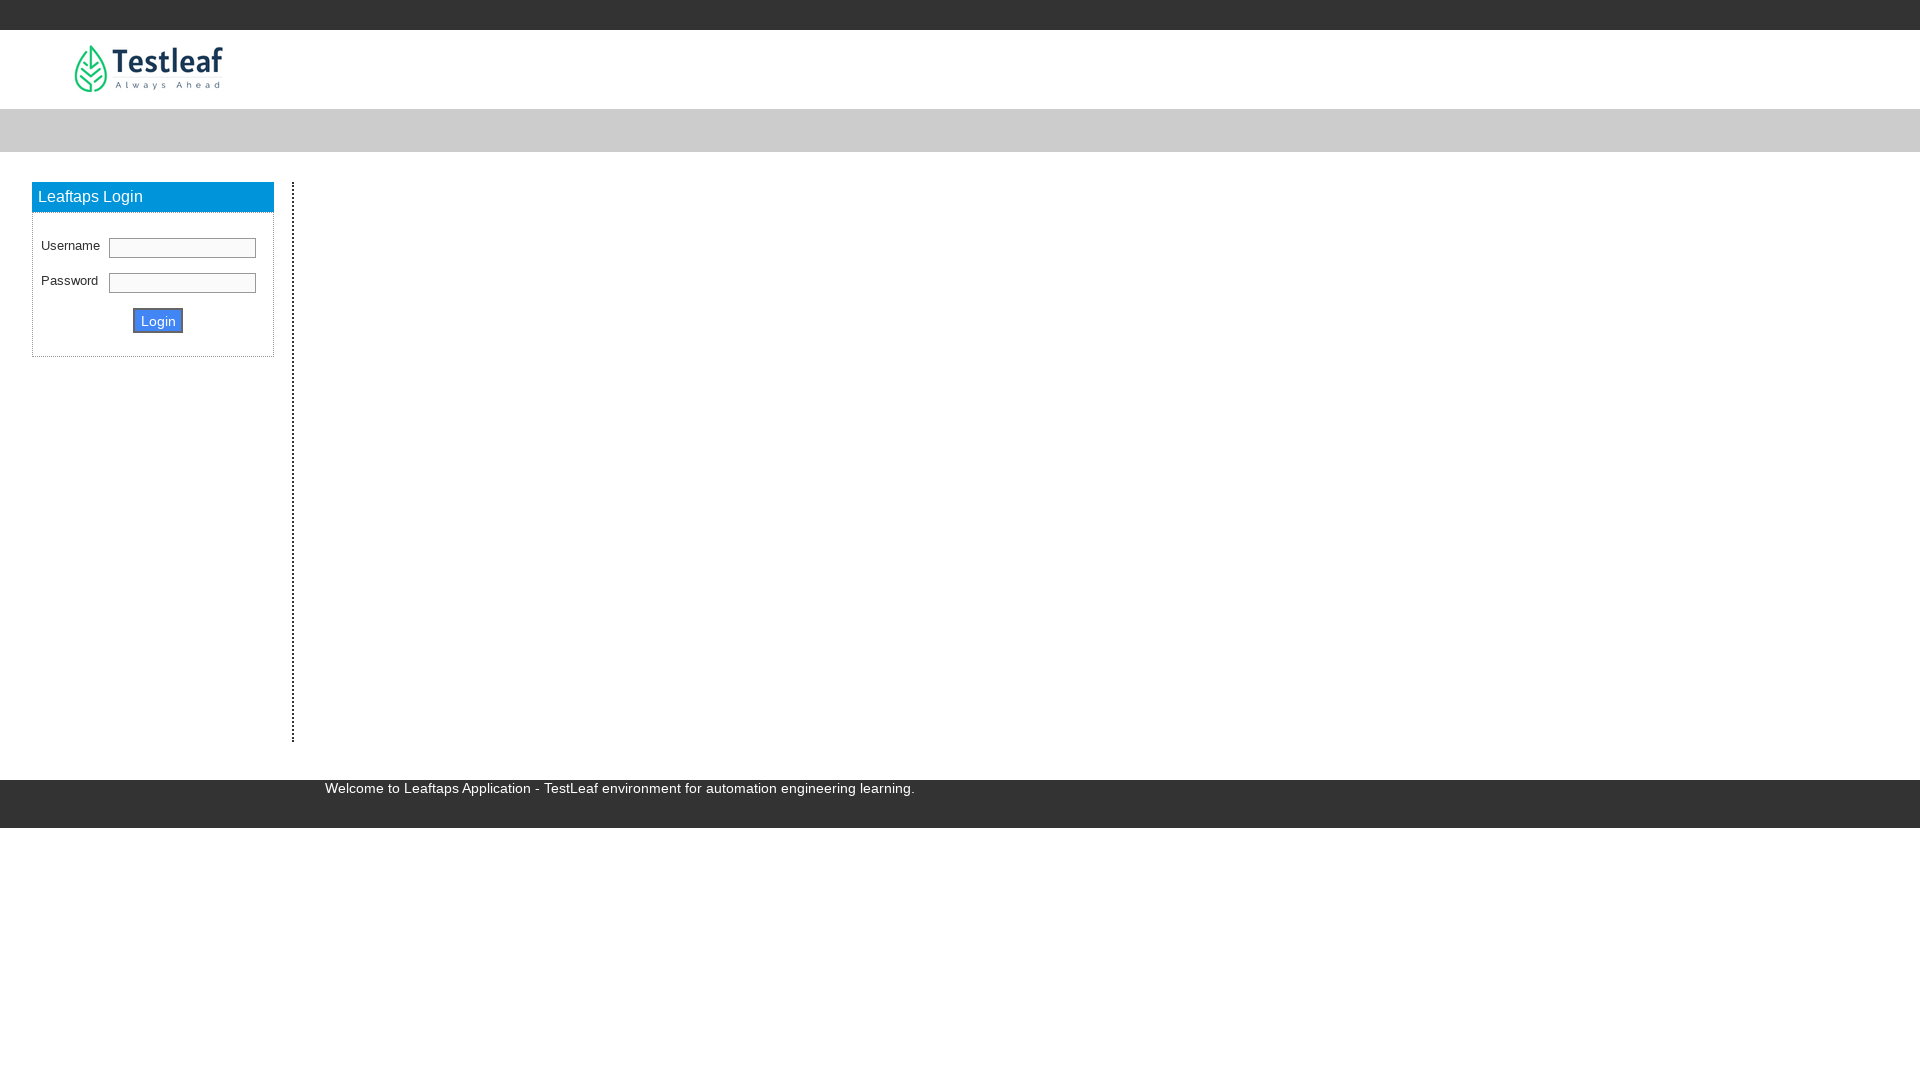

Retrieved page title: Leaftaps - TestLeaf Automation Platform
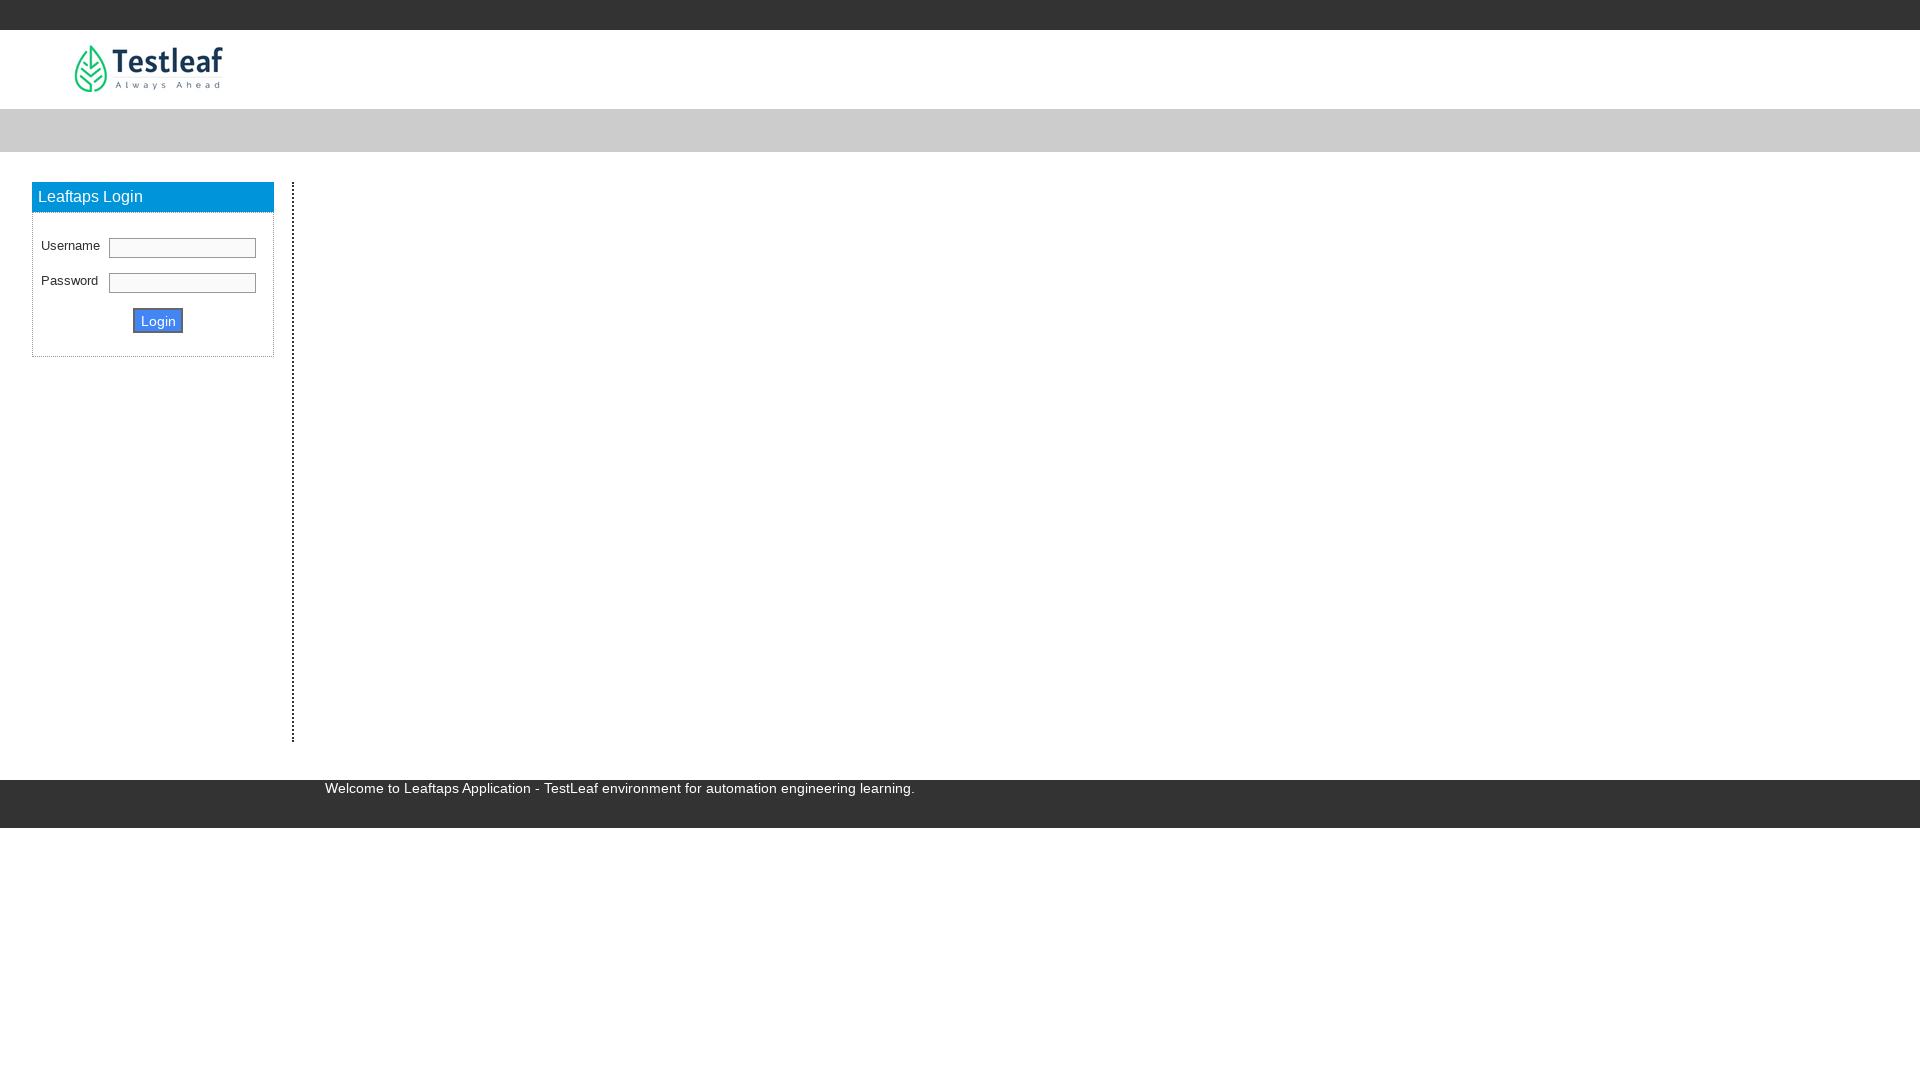

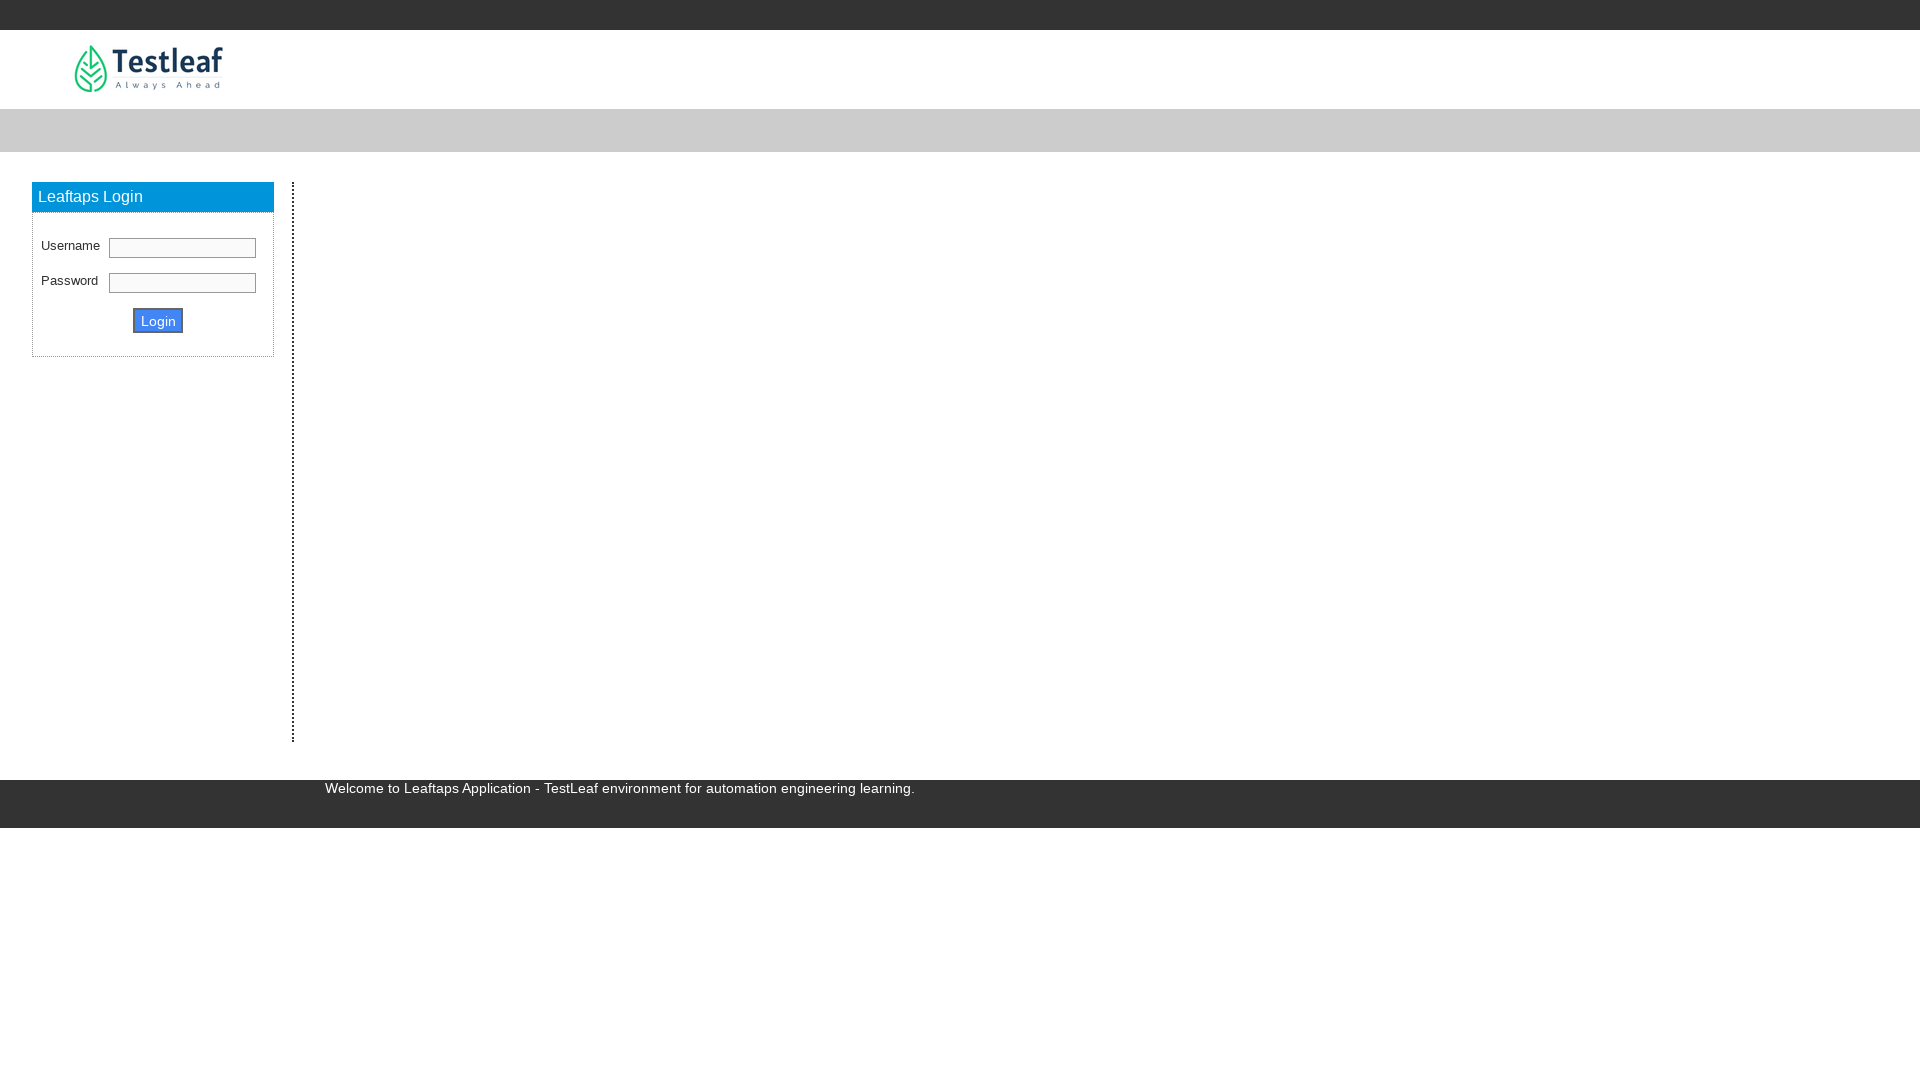